Tests web table functionality by clicking the first column header to sort the table, verifying the sorted order, and navigating through pagination to find a specific item ("Rice").

Starting URL: https://rahulshettyacademy.com/seleniumPractise/#/offers

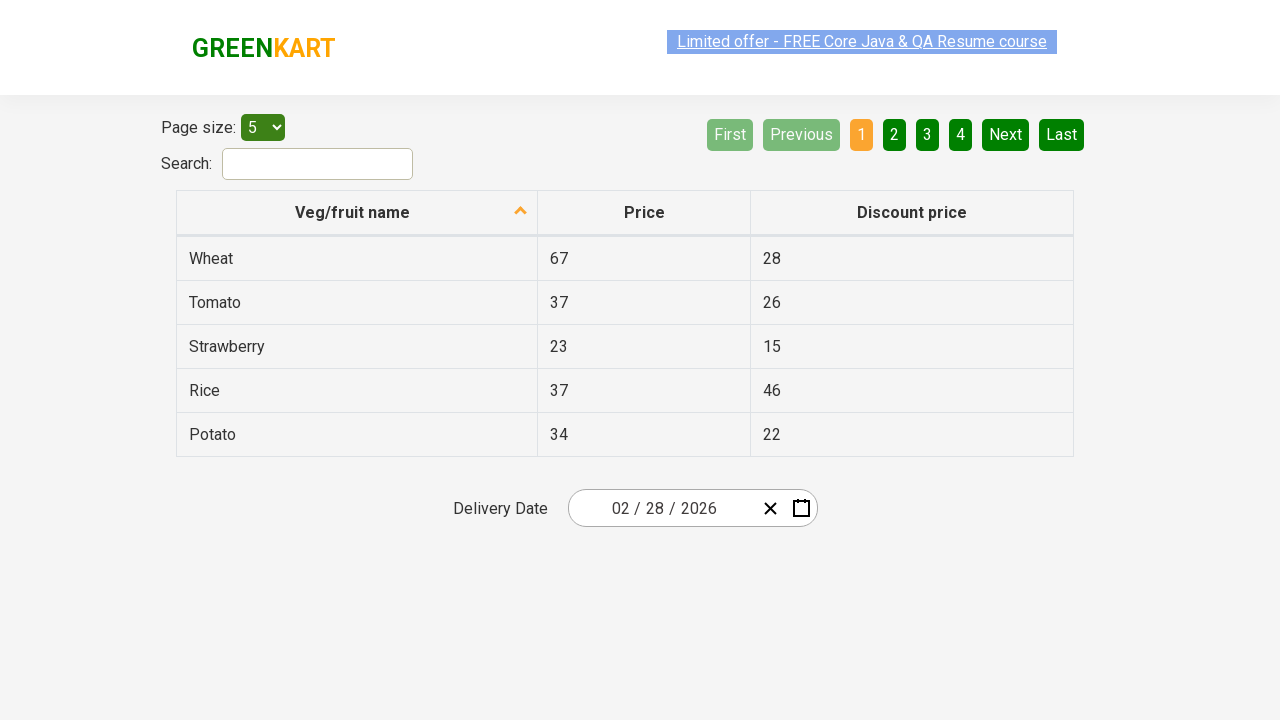

Clicked first column header to sort table at (357, 213) on xpath=//tr/th[1]
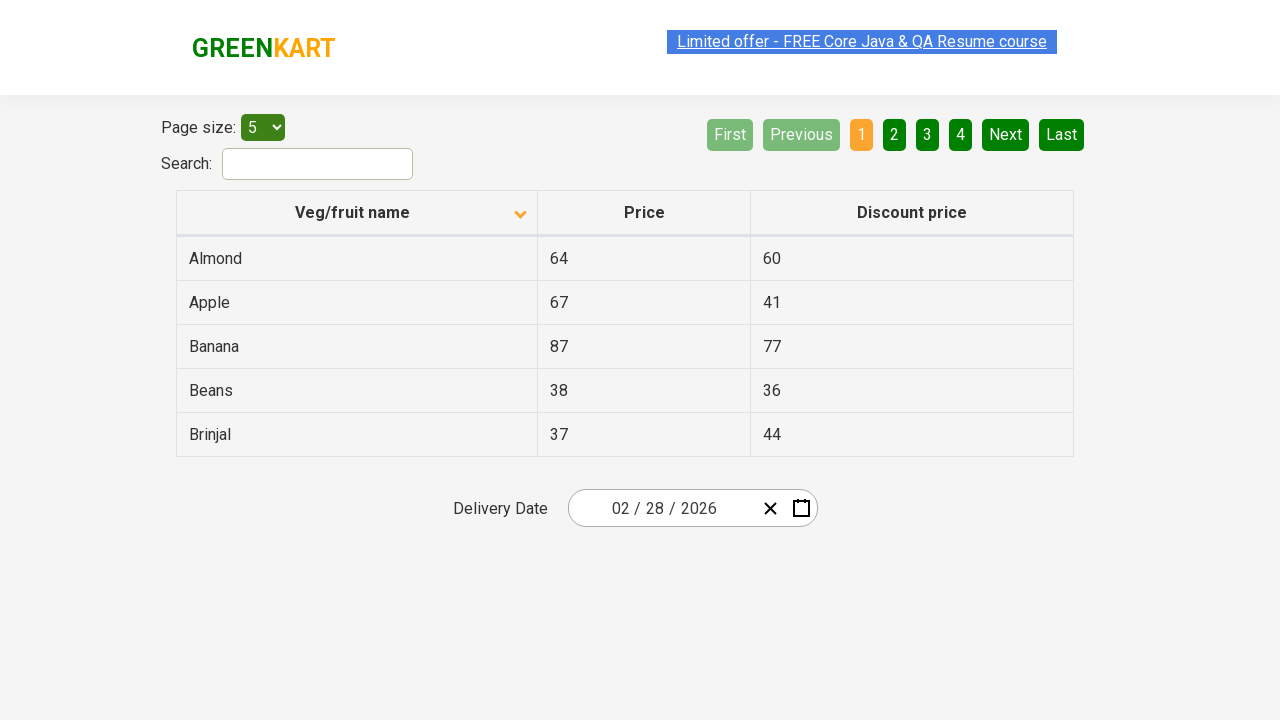

Table data loaded and first column cells are visible
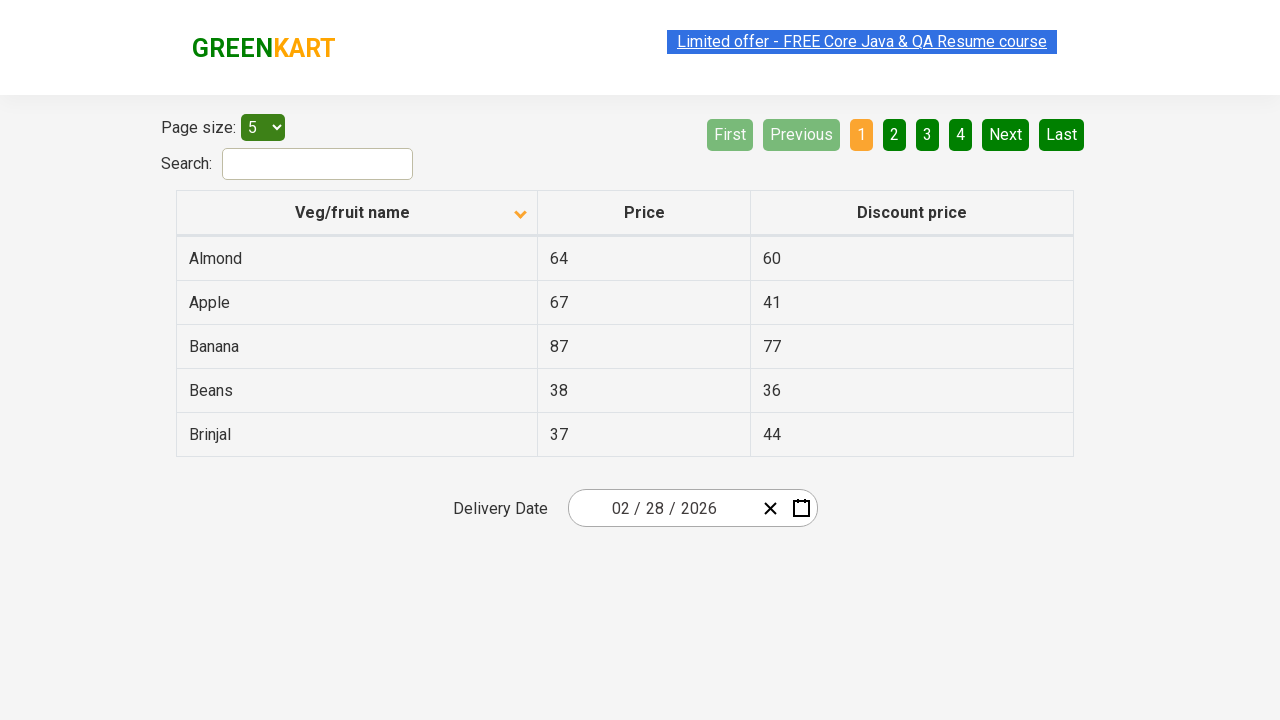

Verified that table is sorted alphabetically in ascending order
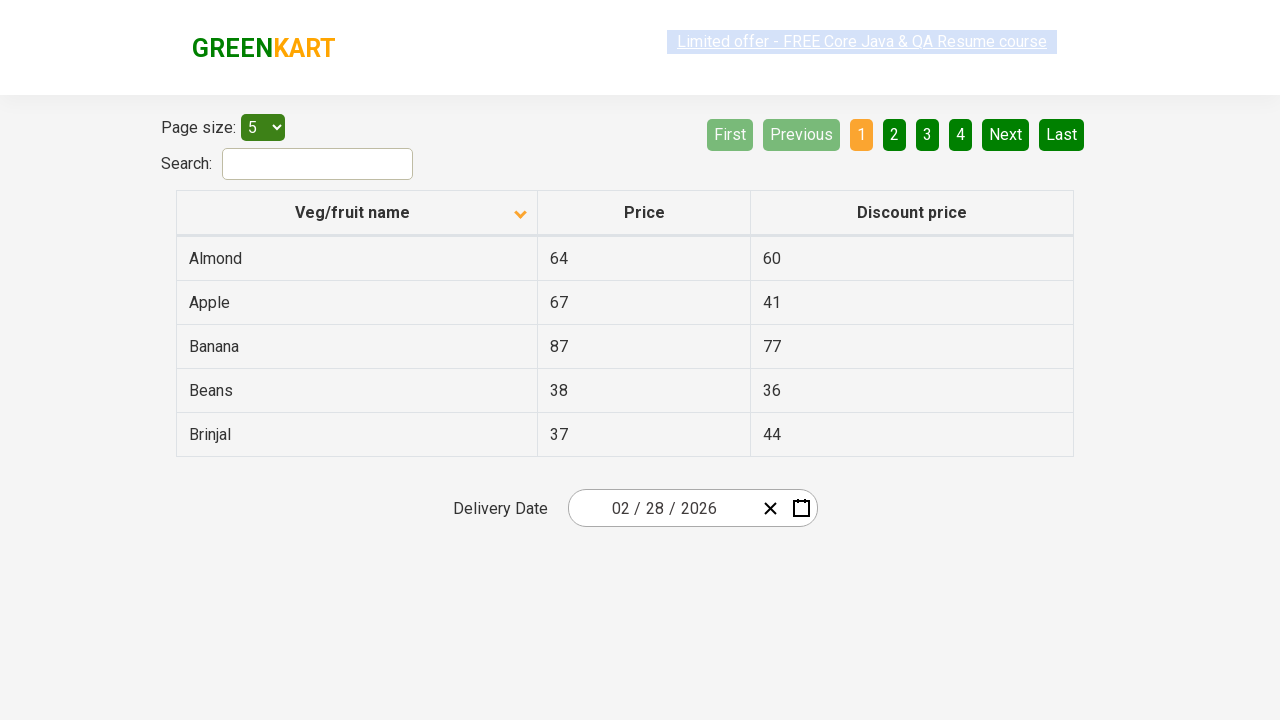

Clicked 'Next' button to navigate to next page at (1006, 134) on [aria-label='Next']
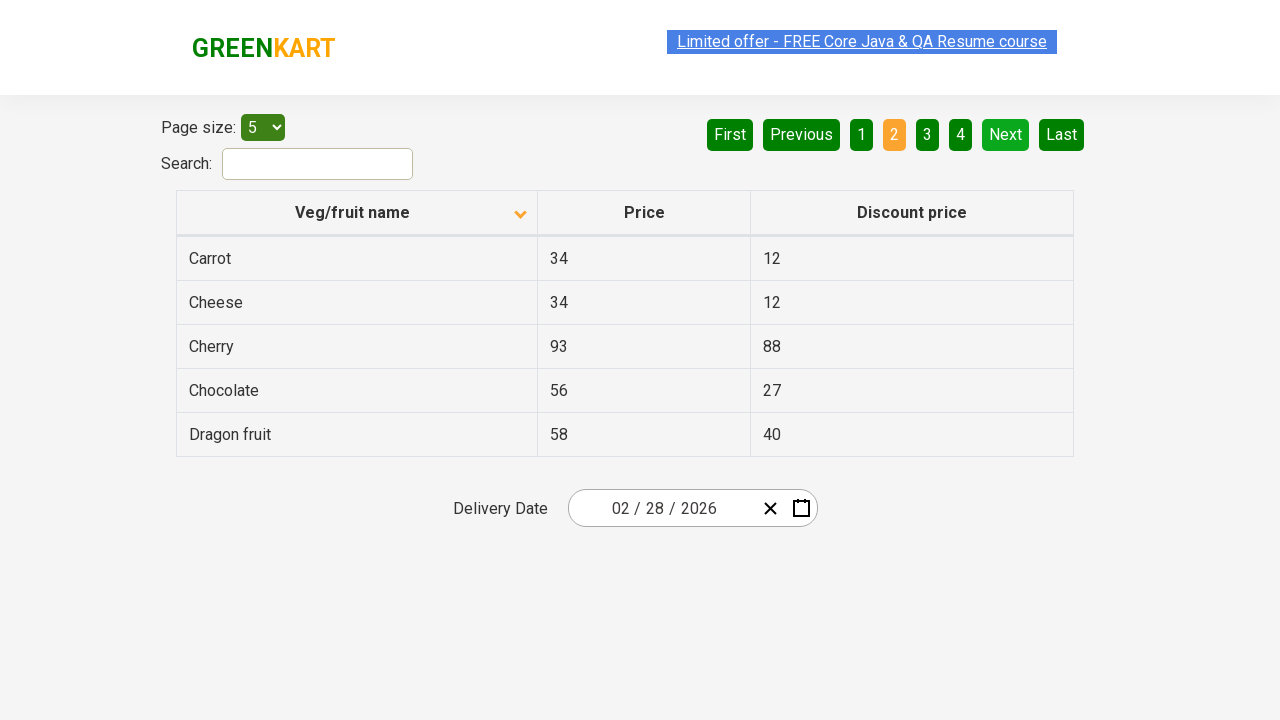

Waited for page transition to complete
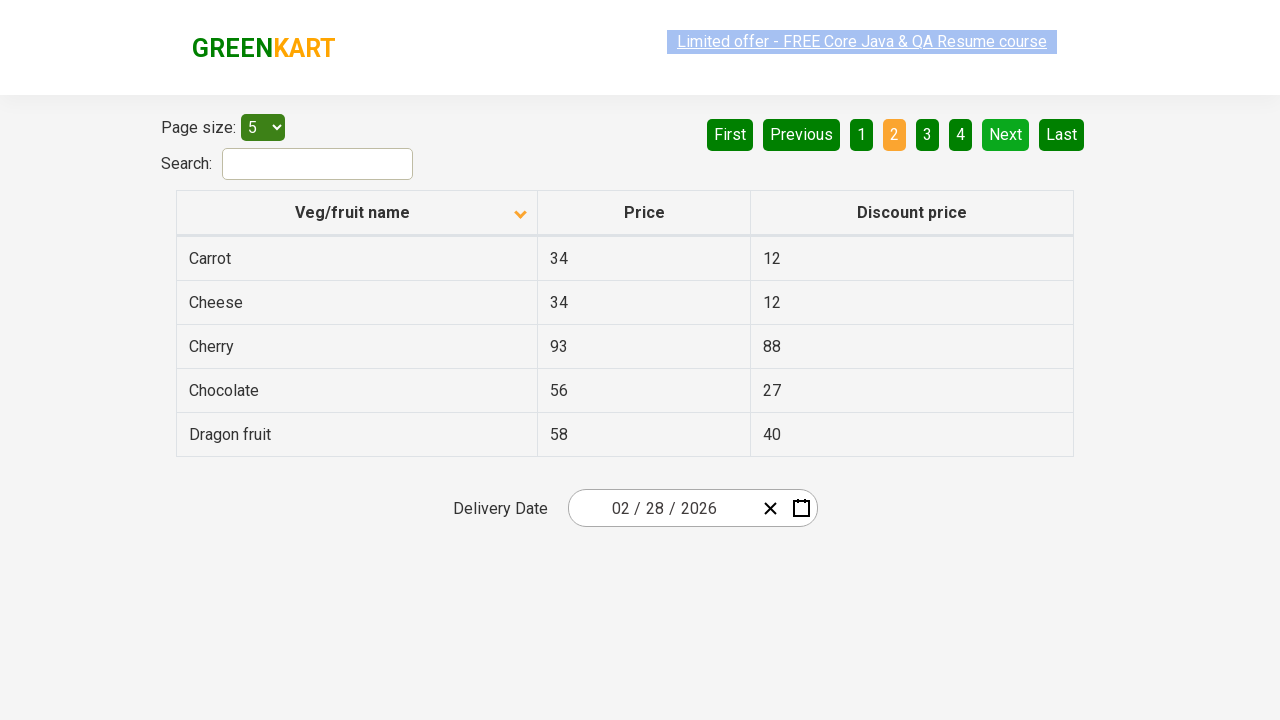

Clicked 'Next' button to navigate to next page at (1006, 134) on [aria-label='Next']
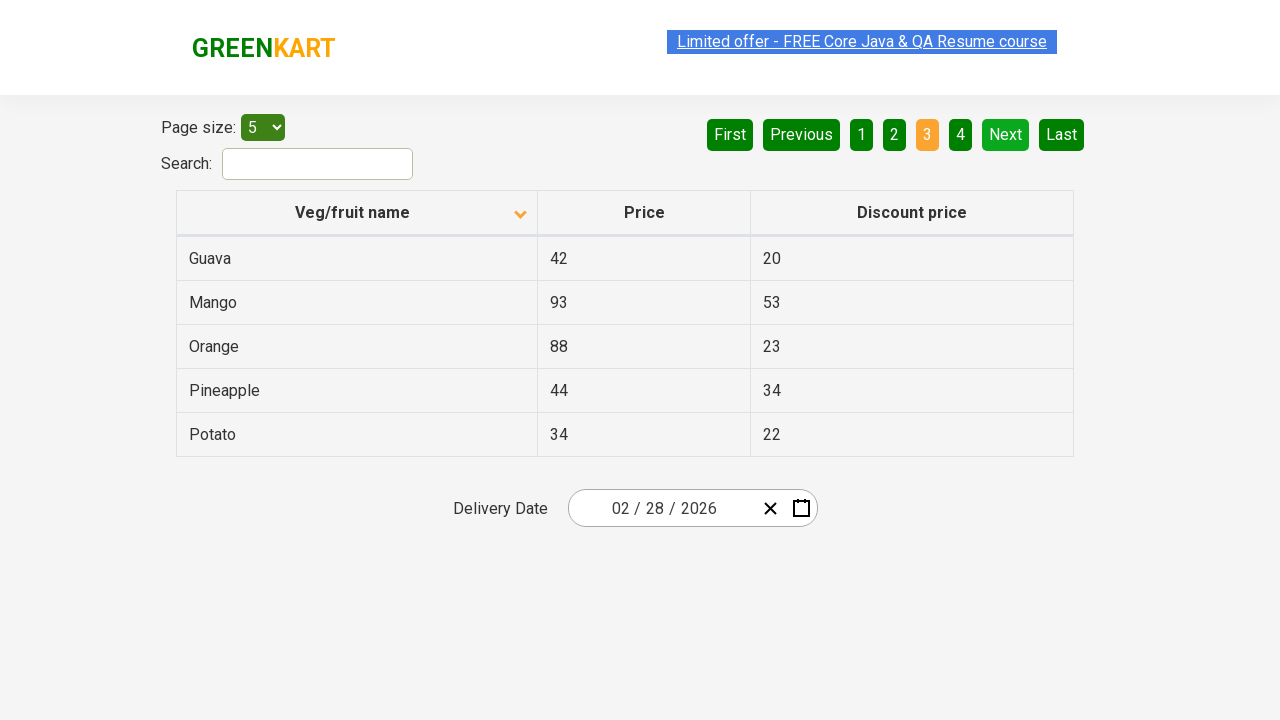

Waited for page transition to complete
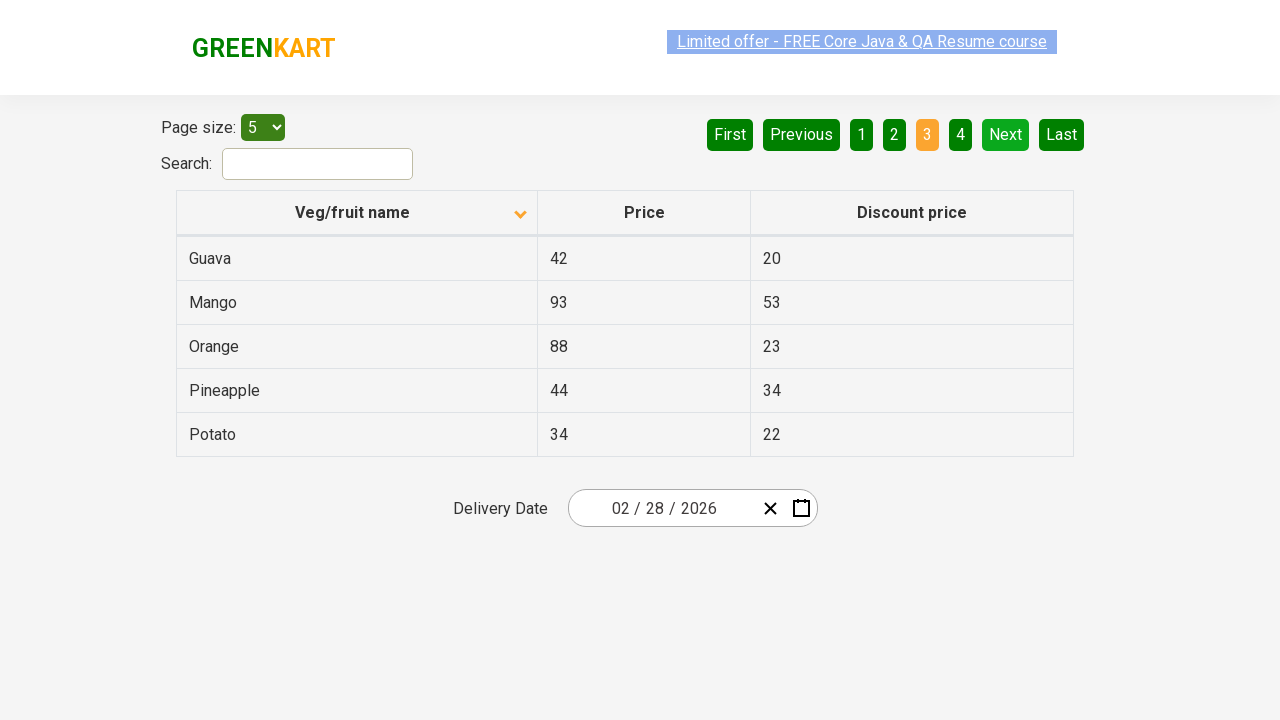

Clicked 'Next' button to navigate to next page at (1006, 134) on [aria-label='Next']
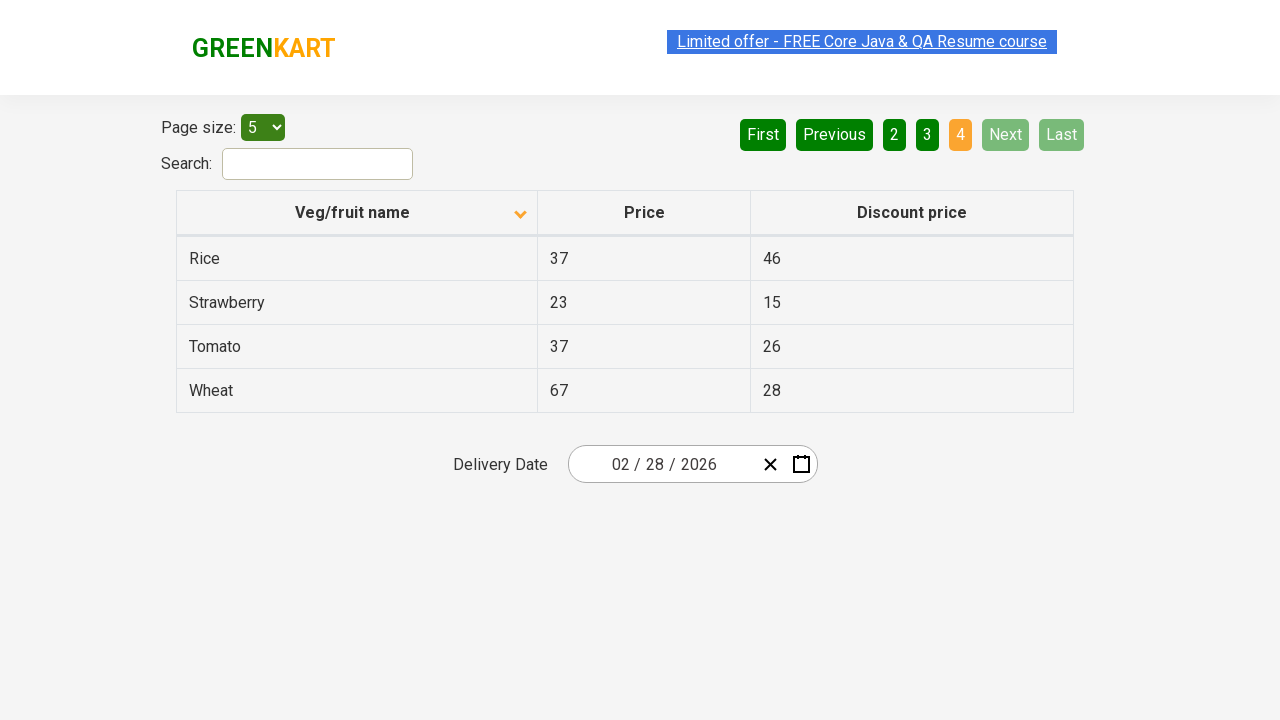

Waited for page transition to complete
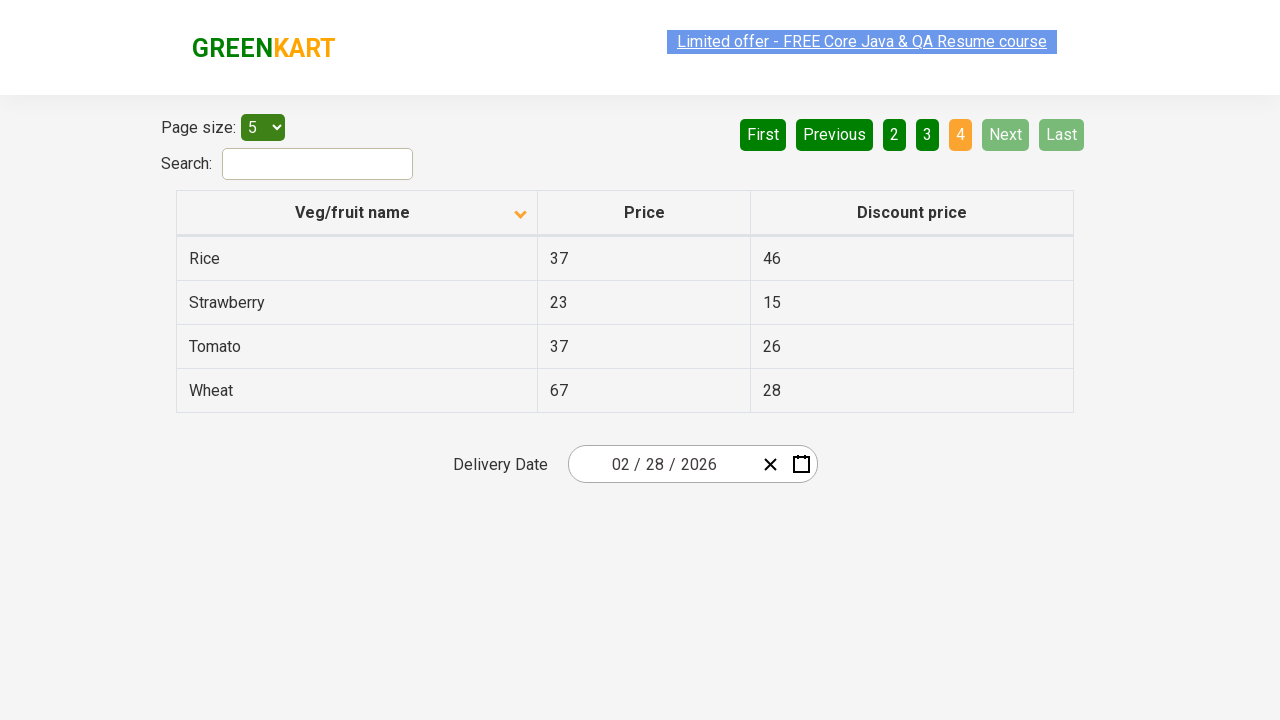

Found 'Rice' in the table and retrieved its price
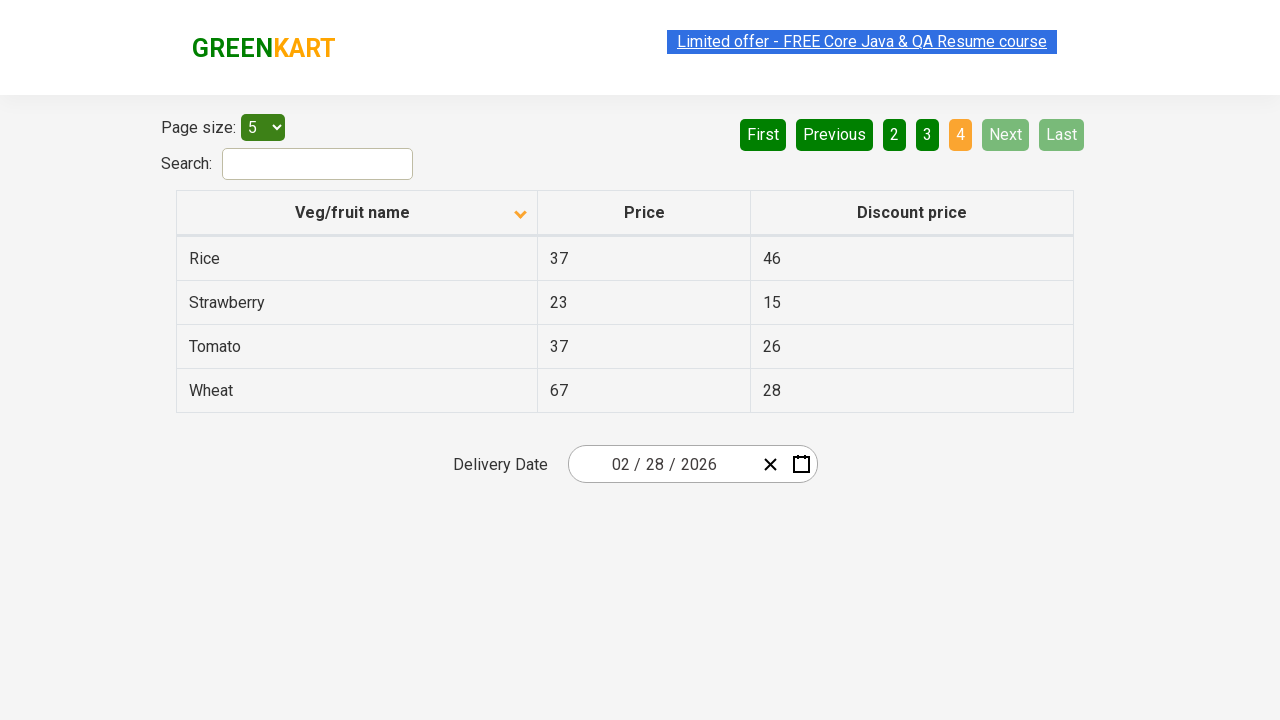

Confirmed that 'Rice' was successfully found in the table across pagination
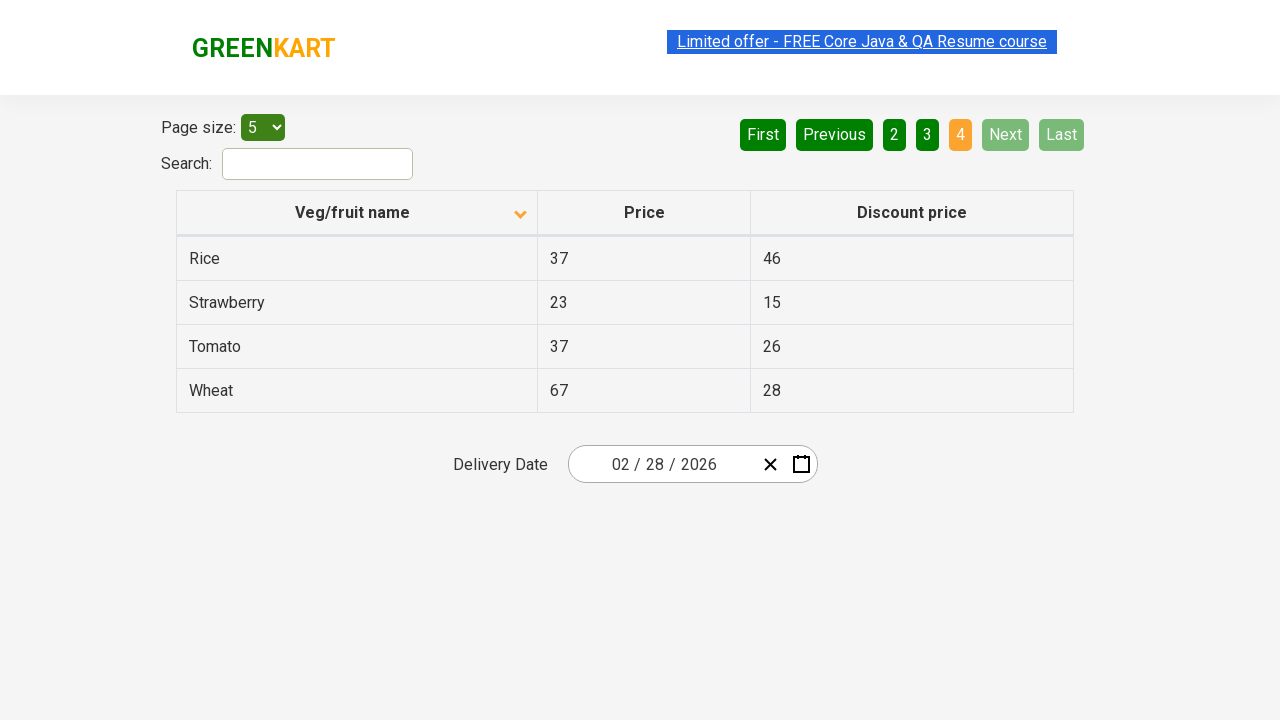

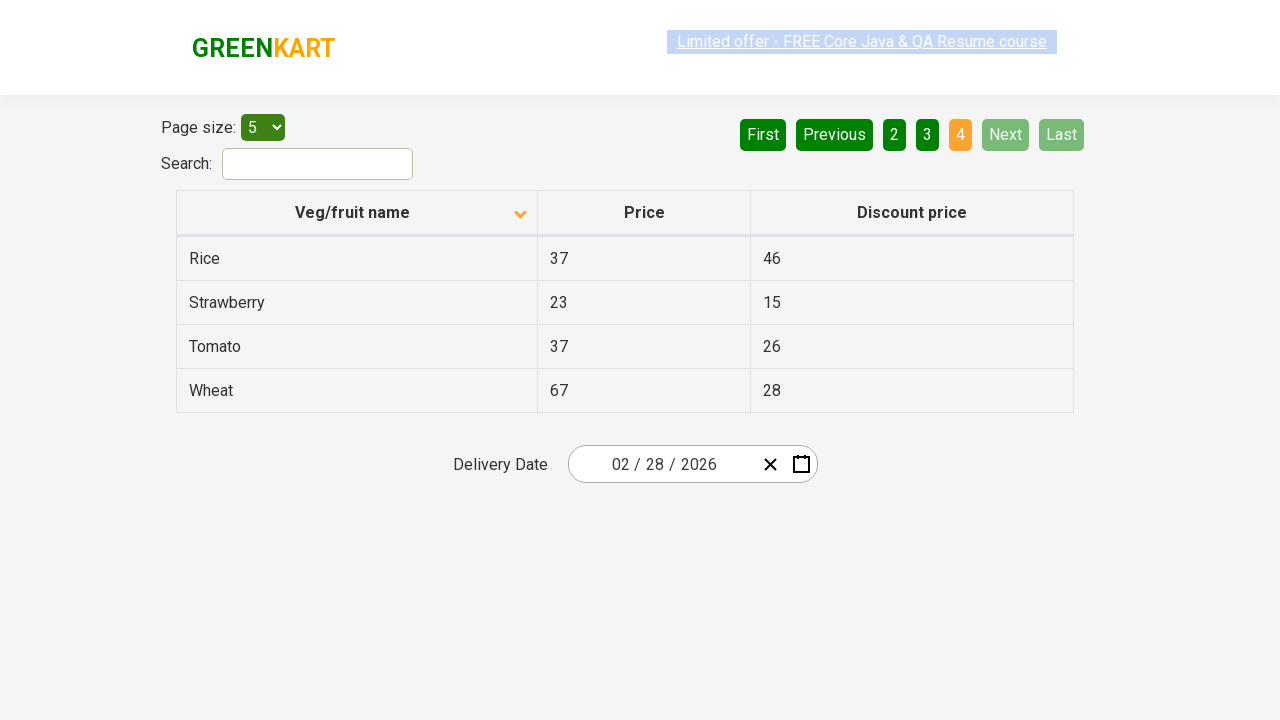